Tests flight search functionality on BlazeDemo by selecting Boston as departure city and New York as destination, then verifying that flight results are displayed.

Starting URL: https://blazedemo.com

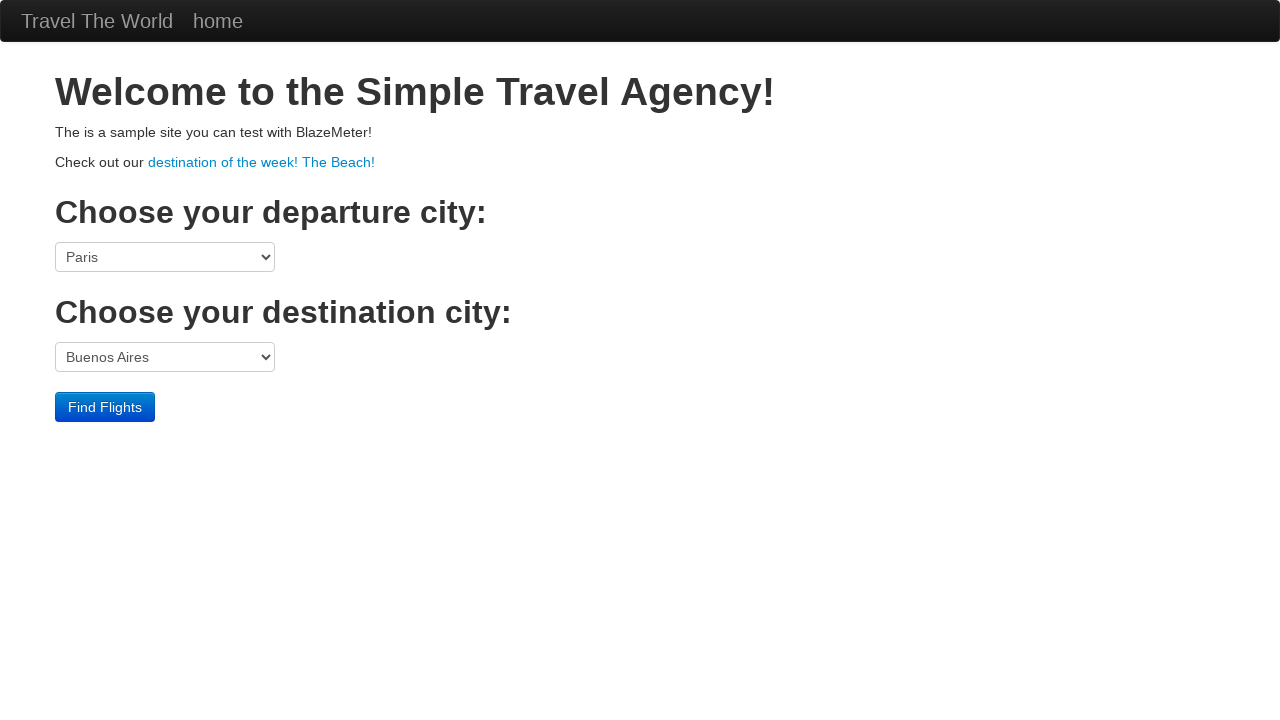

Waited for page to load (domcontentloaded state)
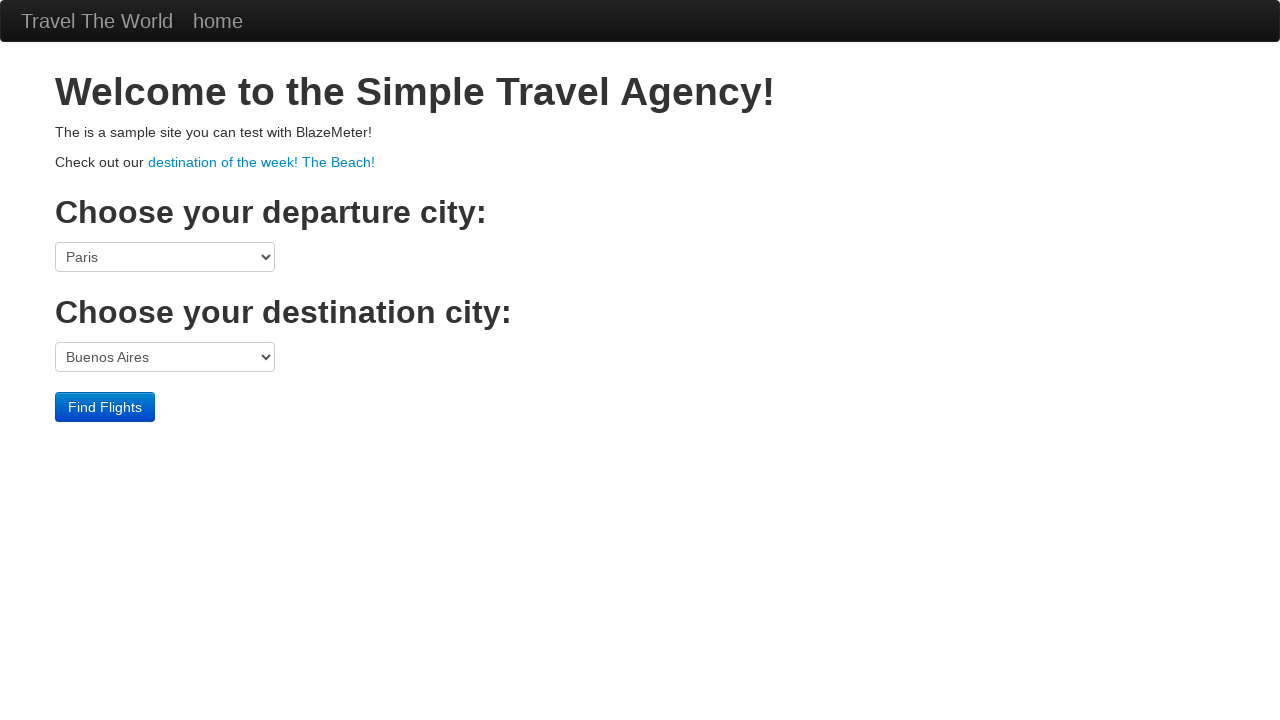

Verified page title is 'BlazeDemo'
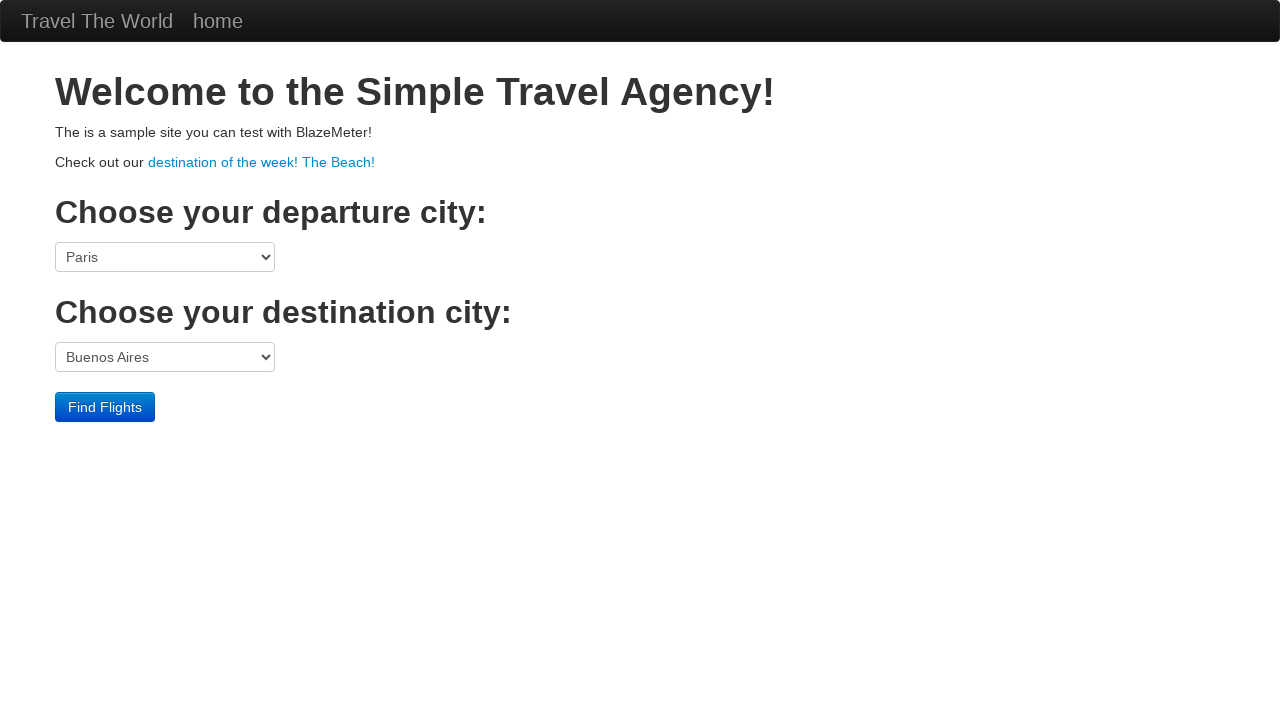

Verified heading text contains 'Welcome to the Simple Travel Agency!'
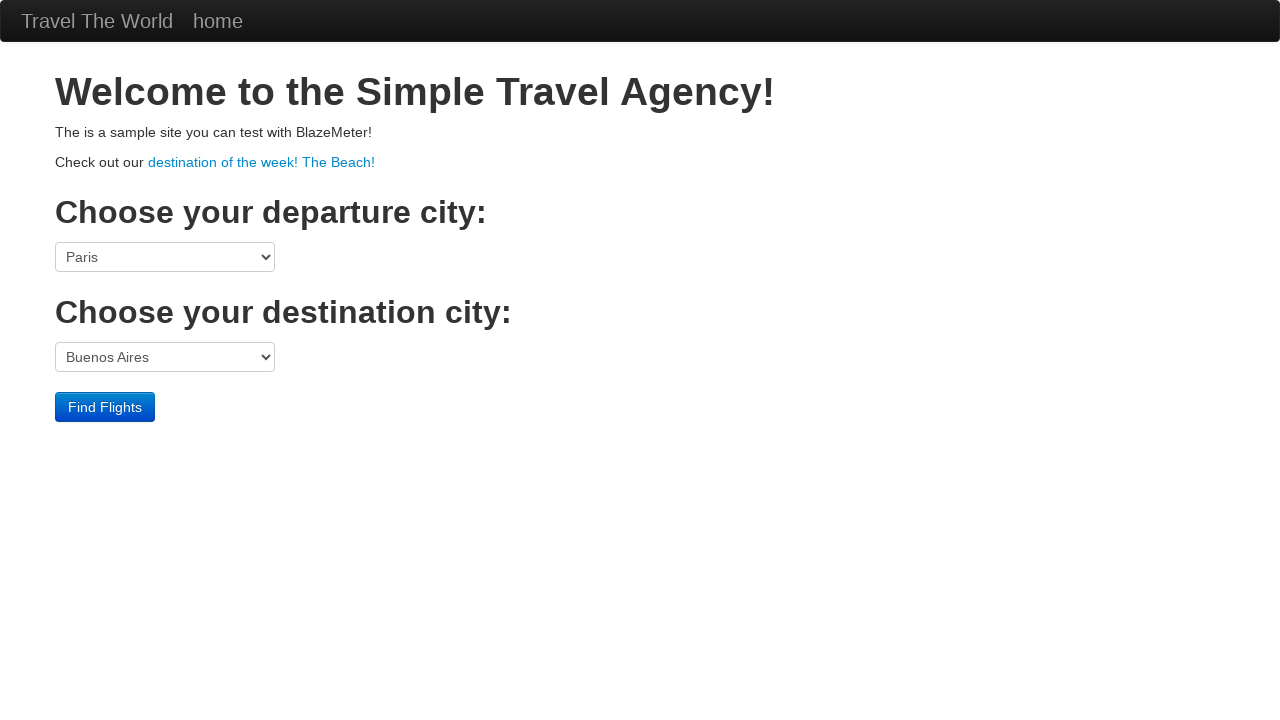

Selected Boston as departure city on select[name='fromPort']
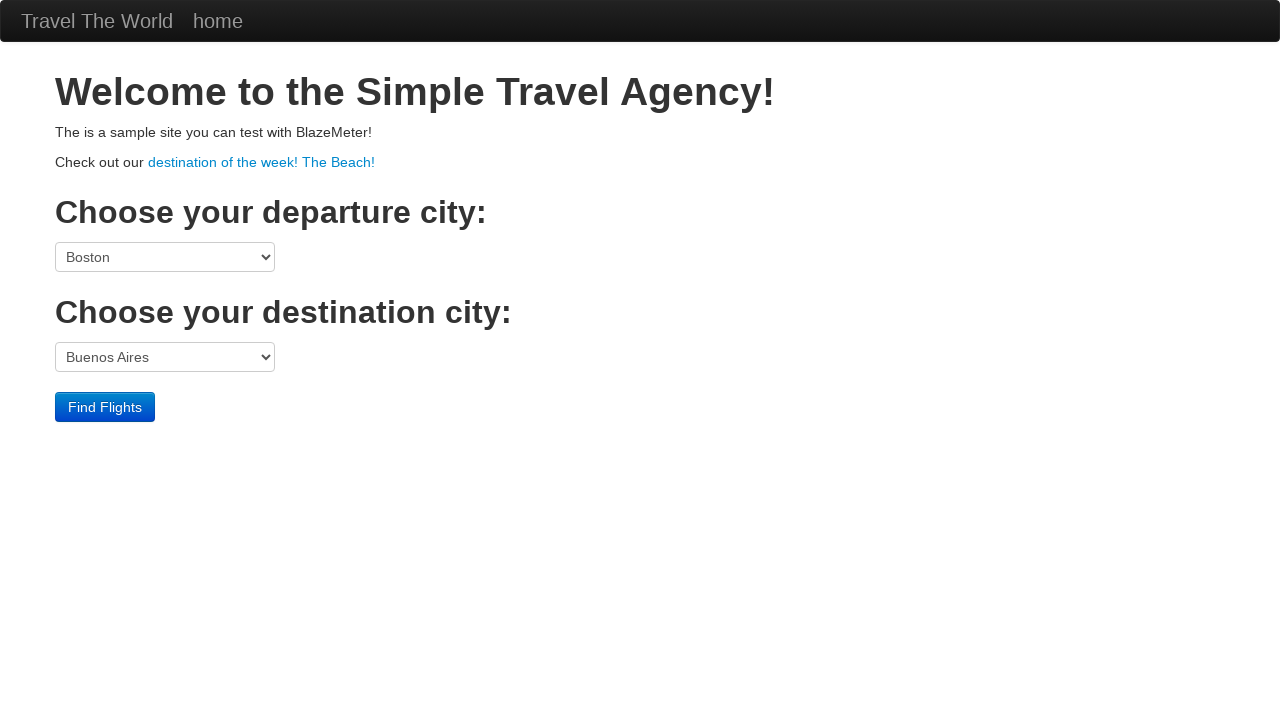

Selected New York as destination city on select[name='toPort']
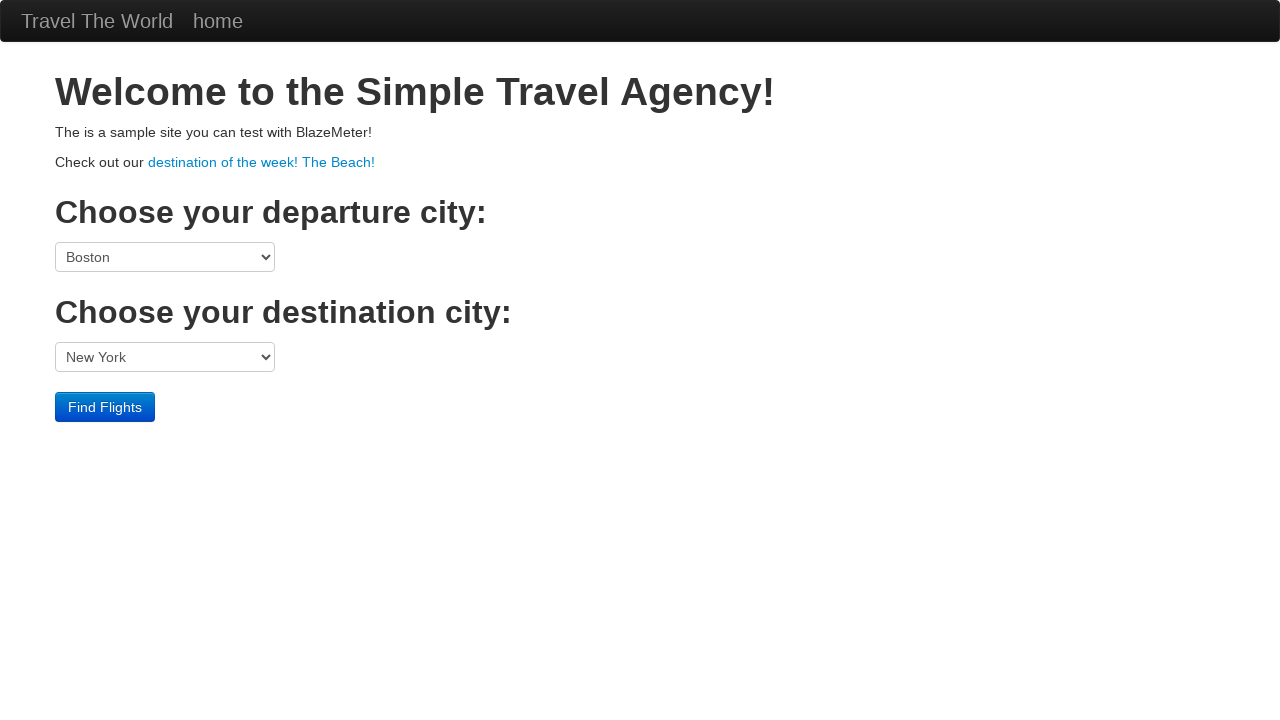

Clicked 'Find Flights' button at (105, 407) on input[type='submit']
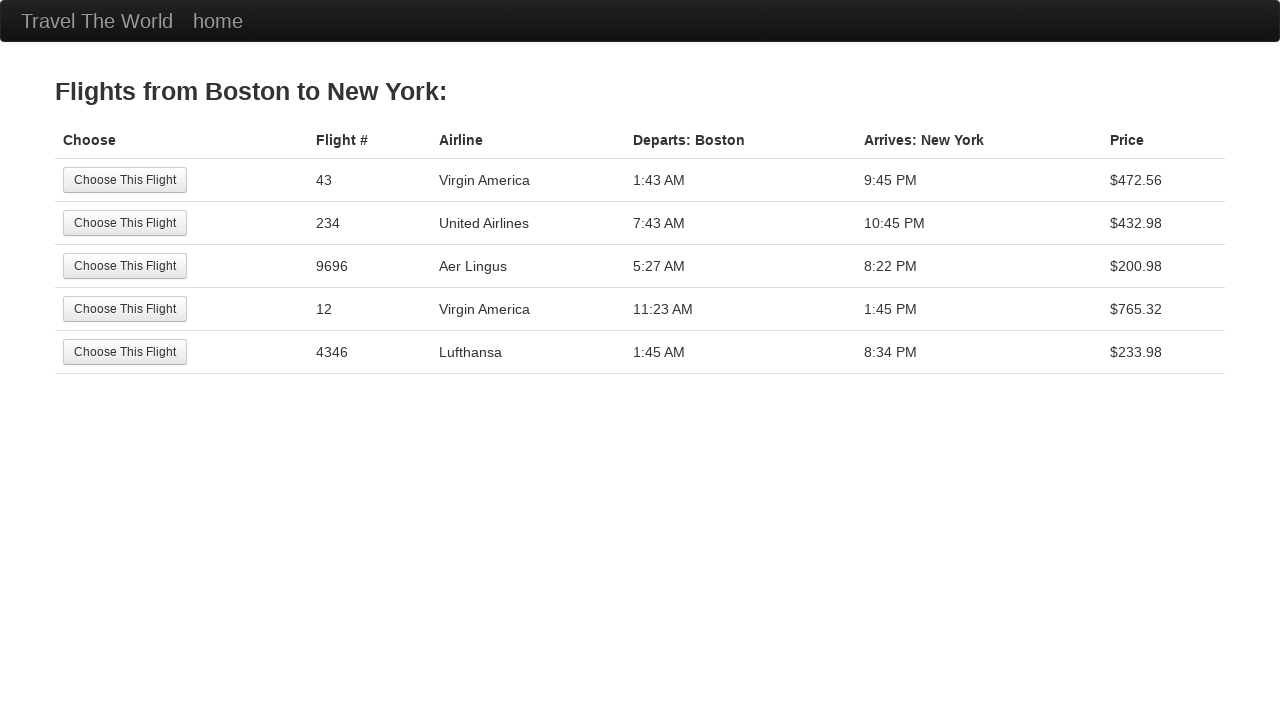

Flight results table loaded
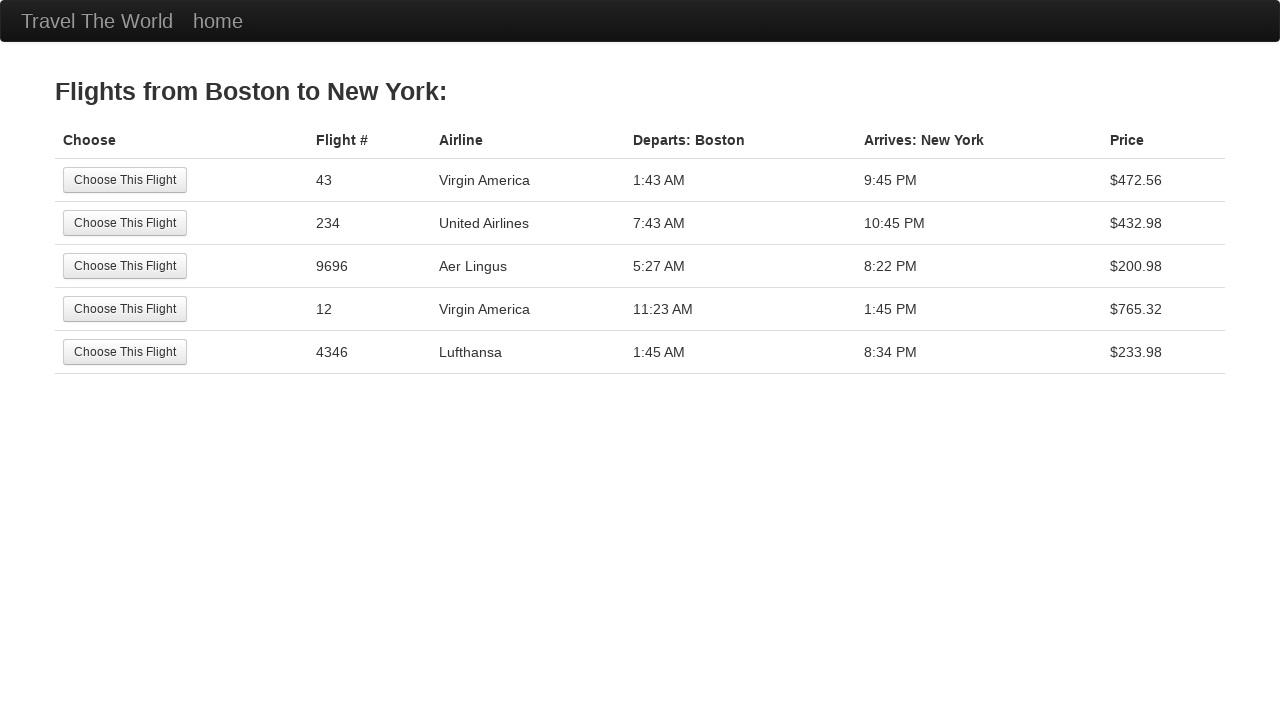

Verified flight results are displayed (5 flights found)
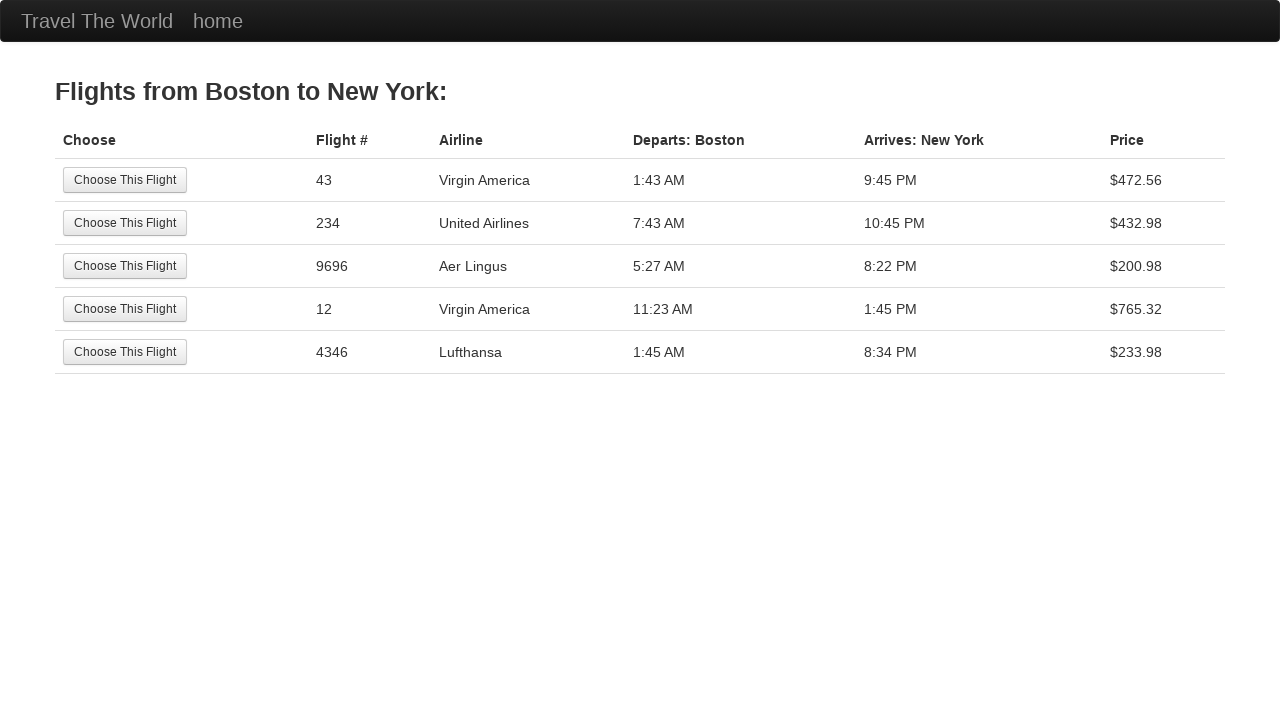

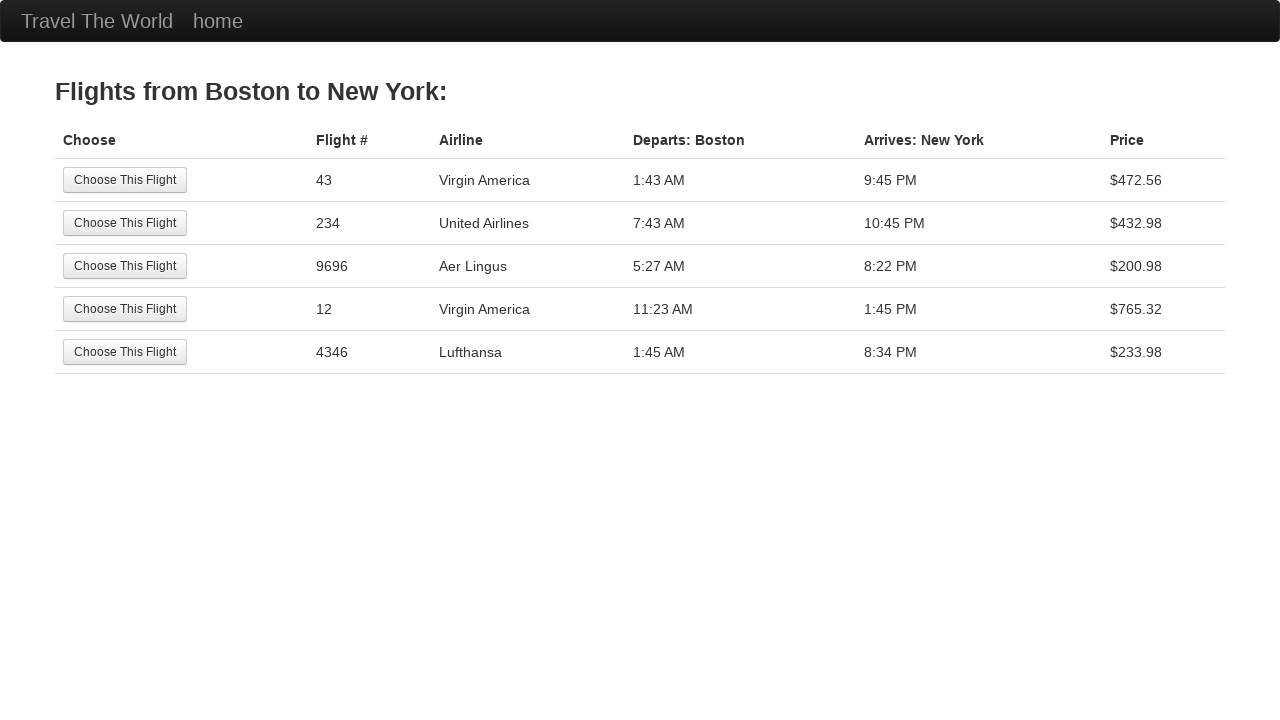